Types text into the username text box field

Starting URL: https://demoqa.com/text-box

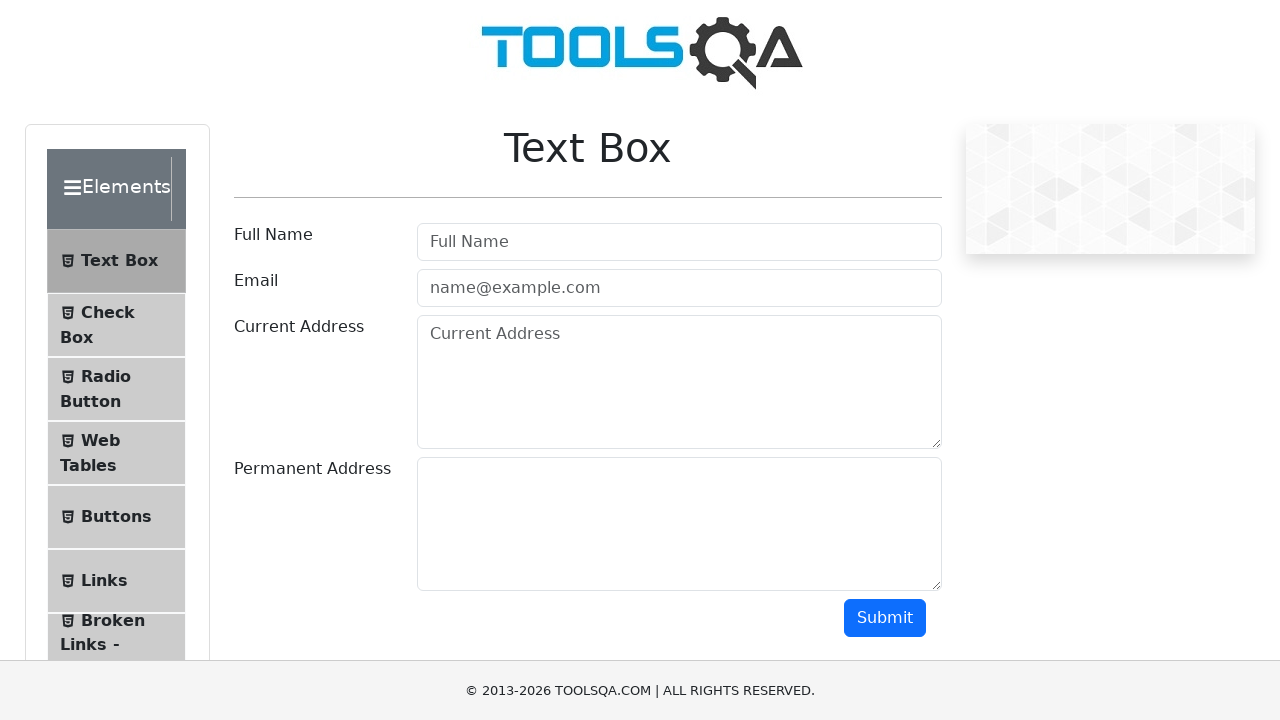

Typed 'ddd' into the username text box field on #userName
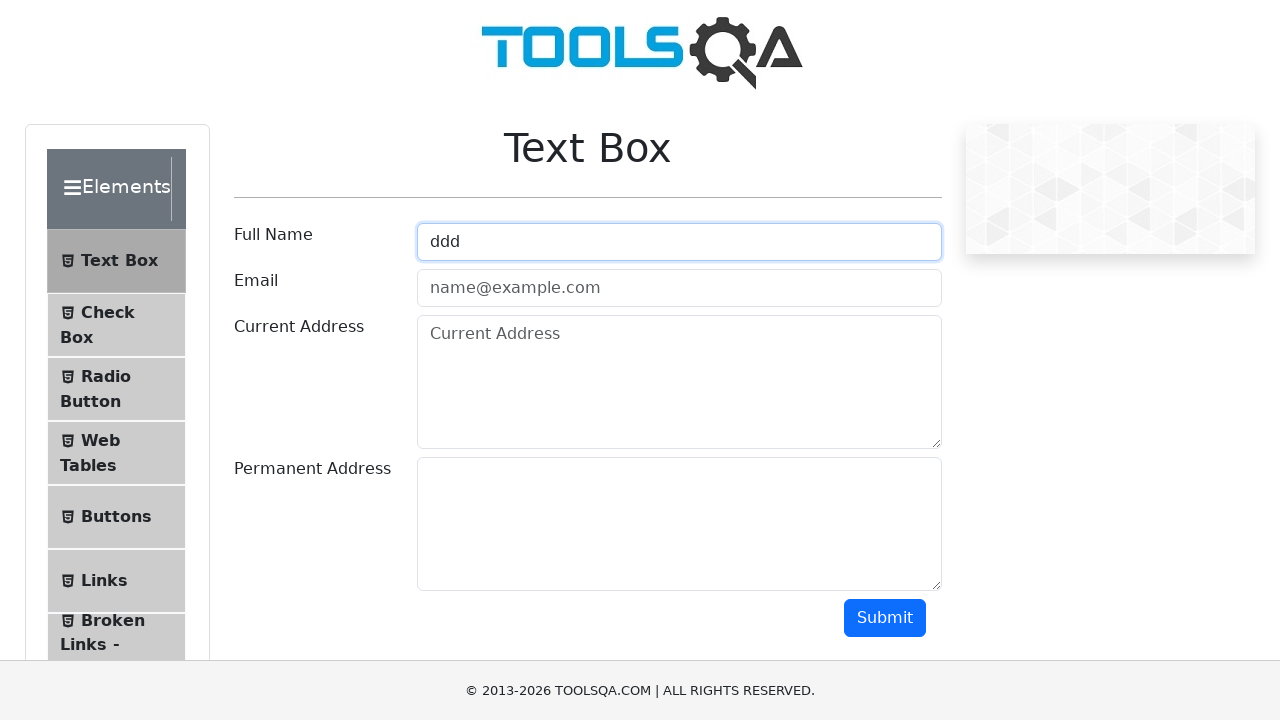

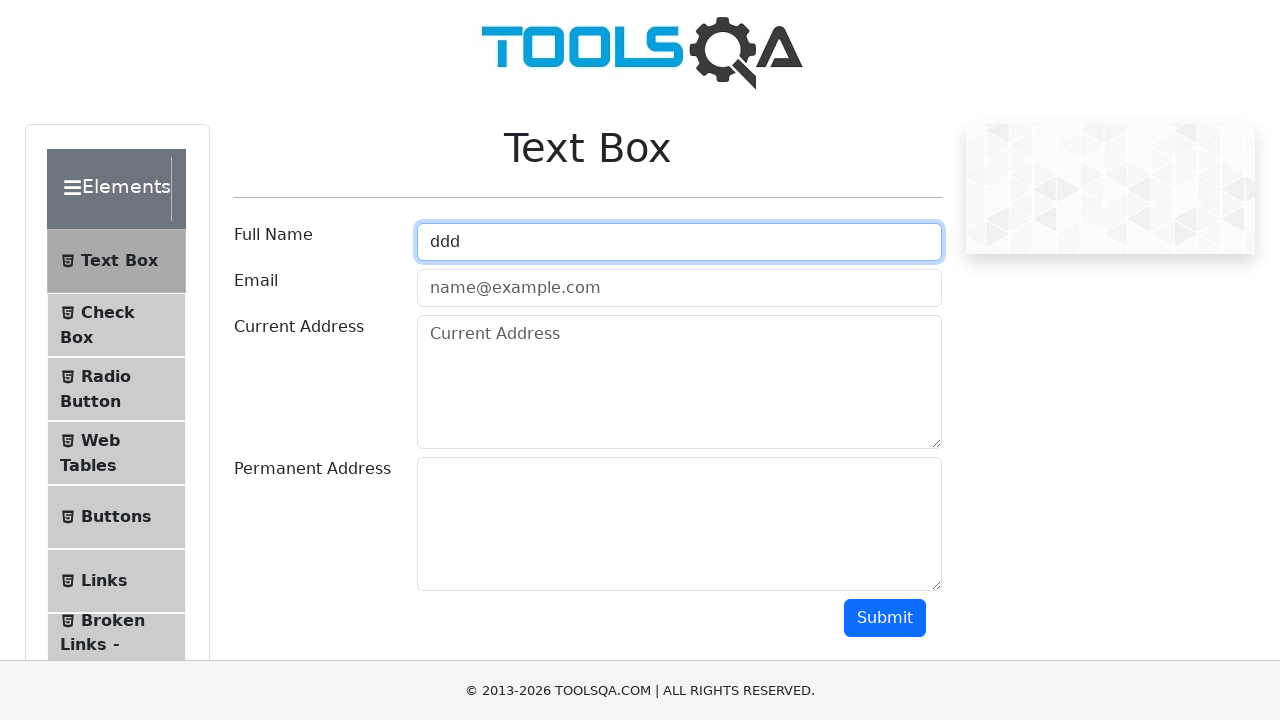